Tests alert handling functionality by triggering simple and confirmation alerts, reading their text, and accepting/dismissing them

Starting URL: https://www.leafground.com/alert.xhtml

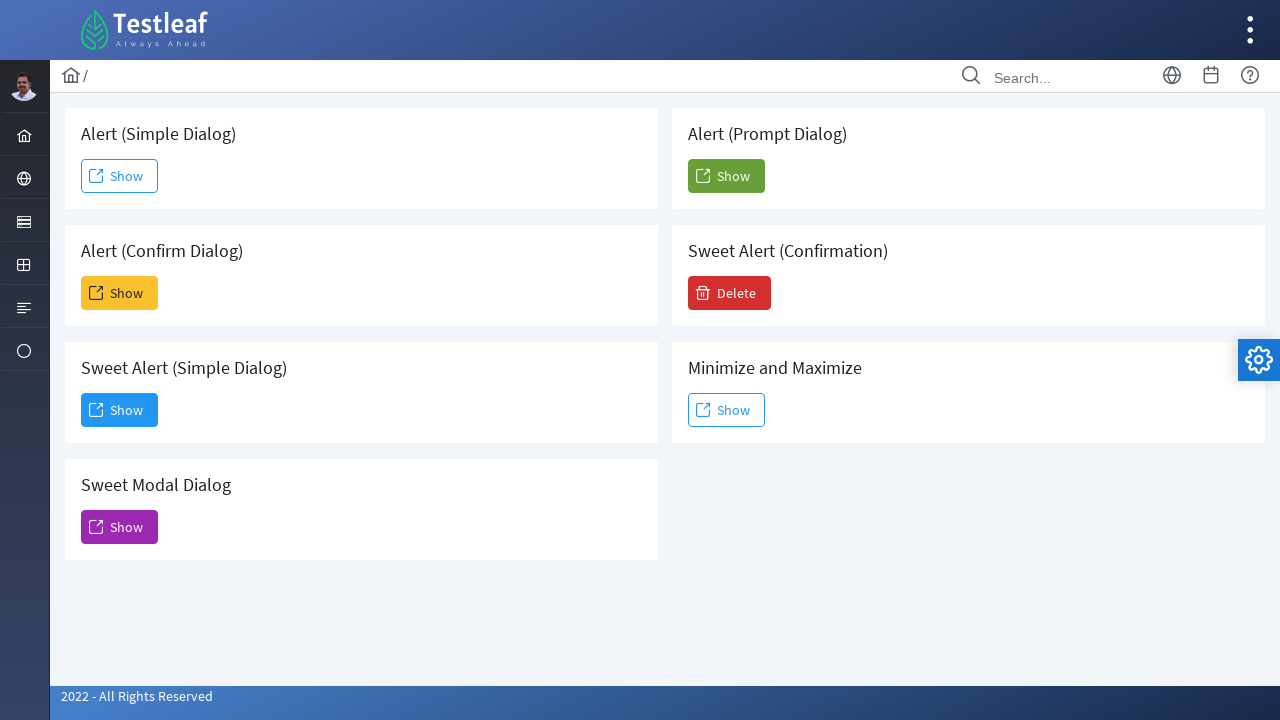

Clicked 'Show' button to trigger simple alert at (120, 176) on xpath=//span[text() = 'Show']
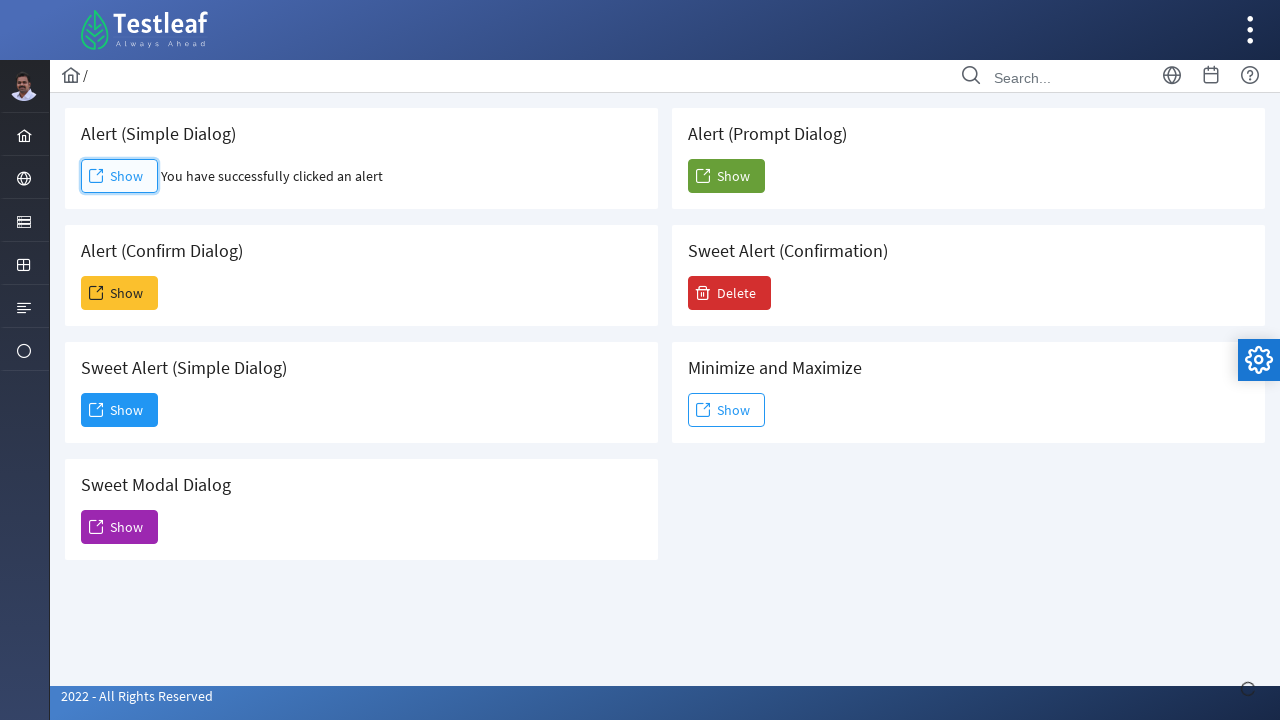

Set up dialog handler to accept alerts
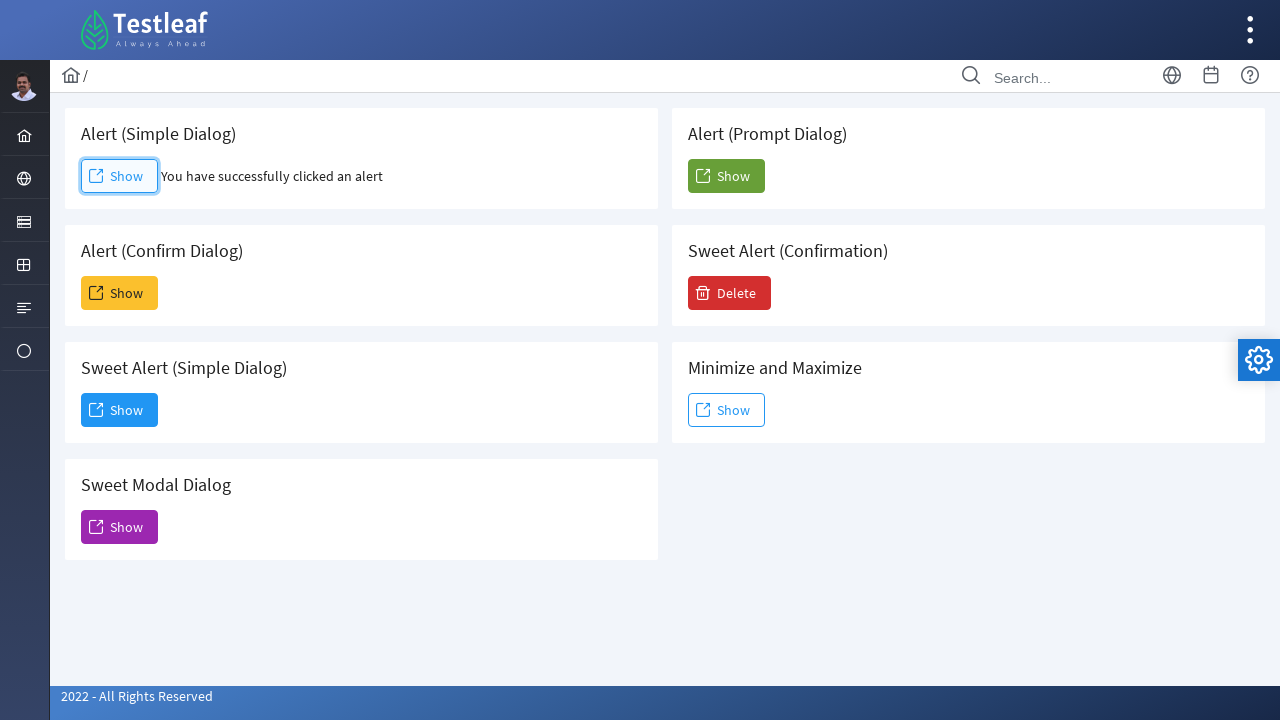

Verified simple alert result element loaded
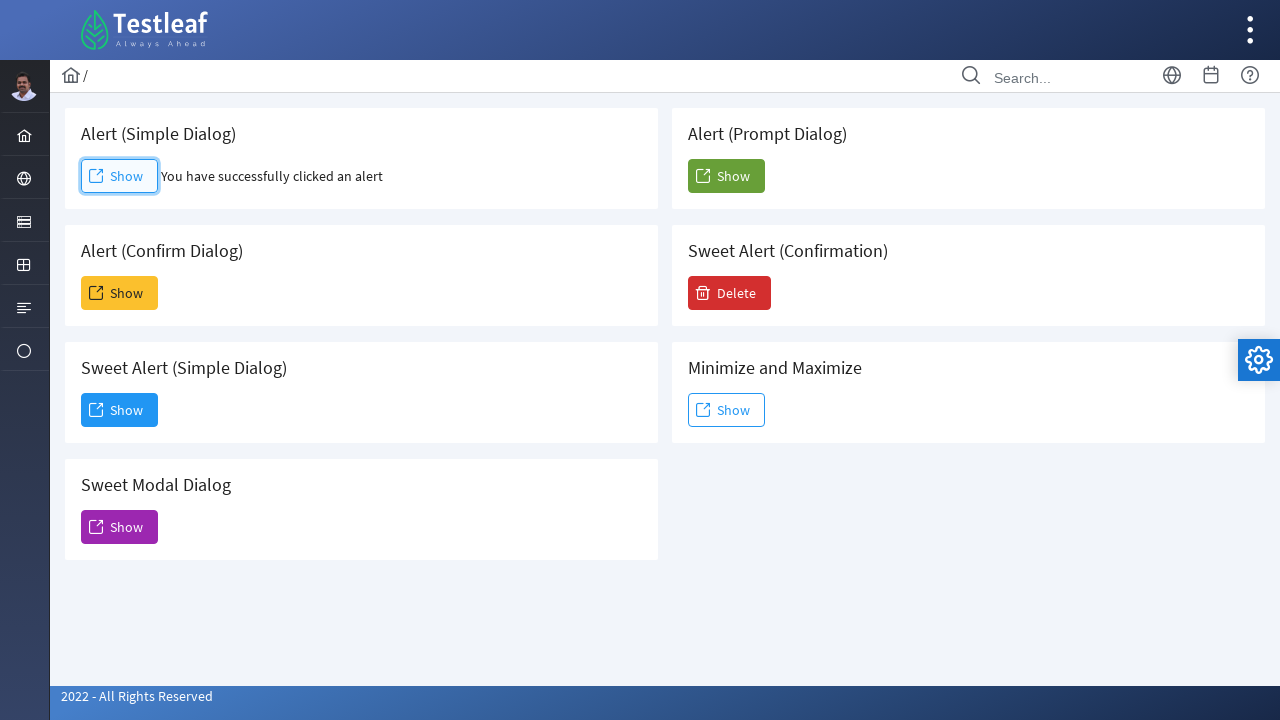

Clicked 'Show' button to trigger confirmation alert at (120, 293) on xpath=//h5[contains(text(),'Confirm ')]/following::span[text() = 'Show']
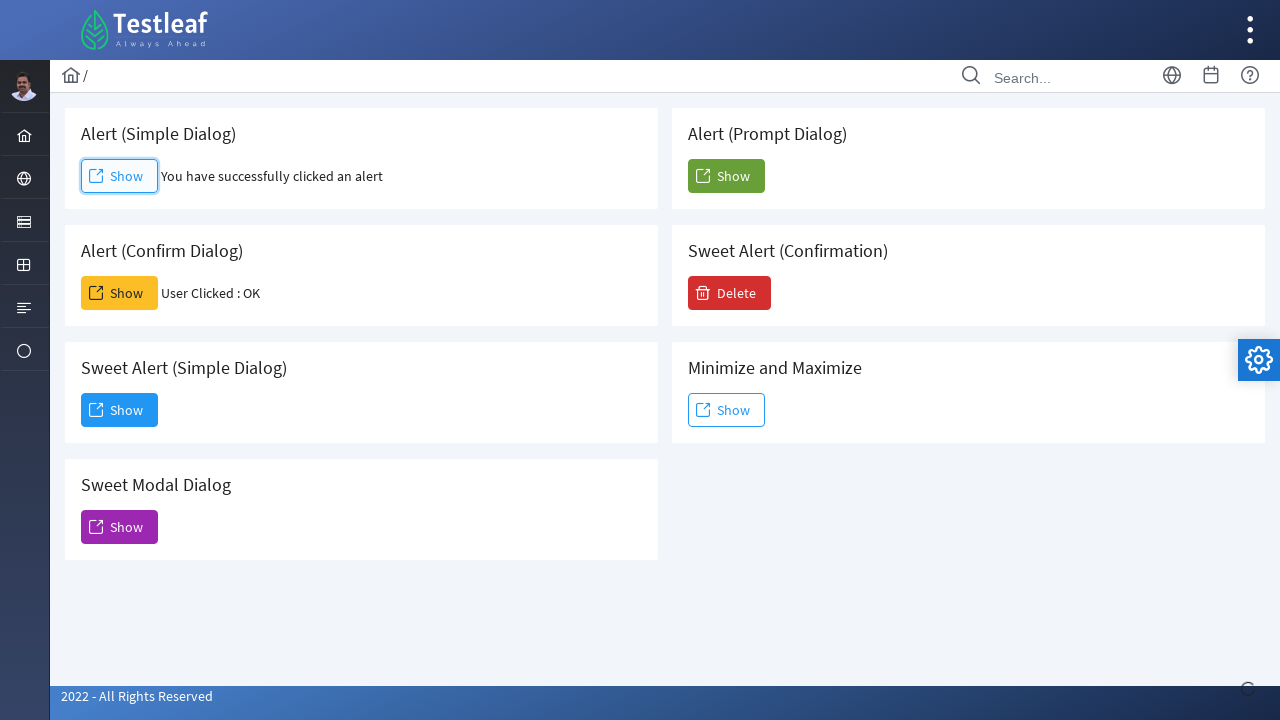

Set up dialog handler to dismiss confirmation alert
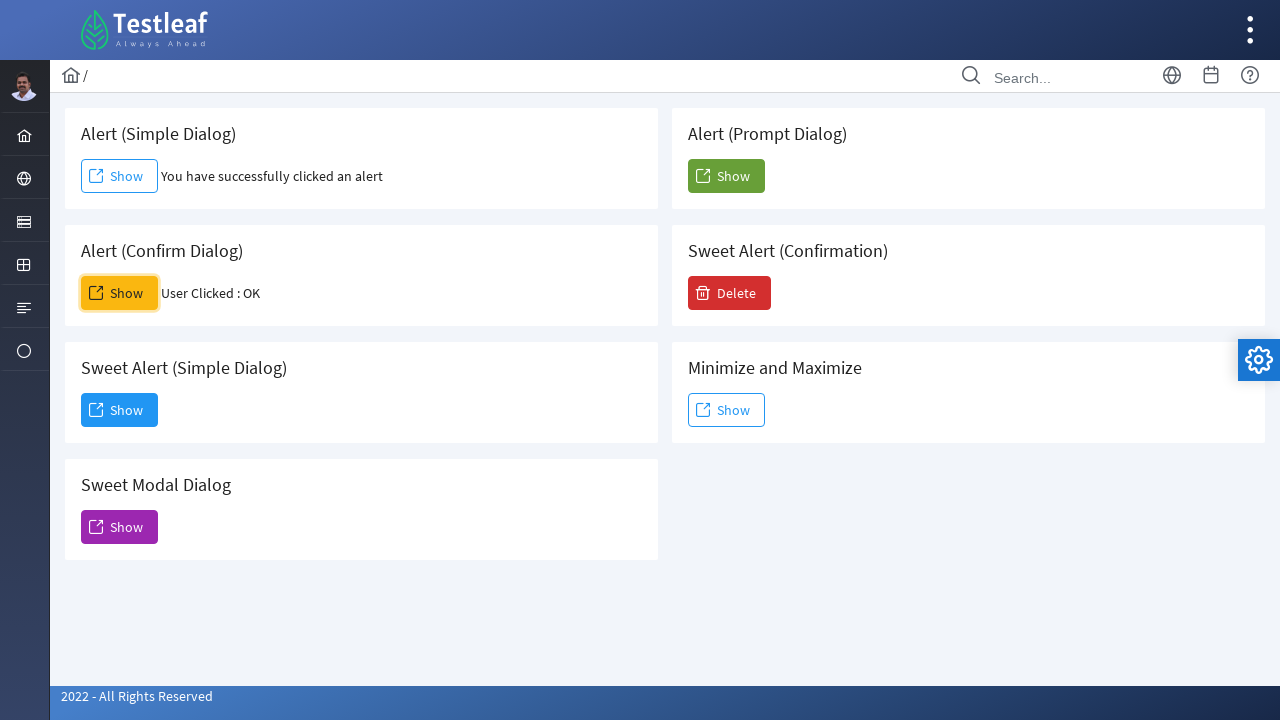

Verified confirmation alert result element loaded
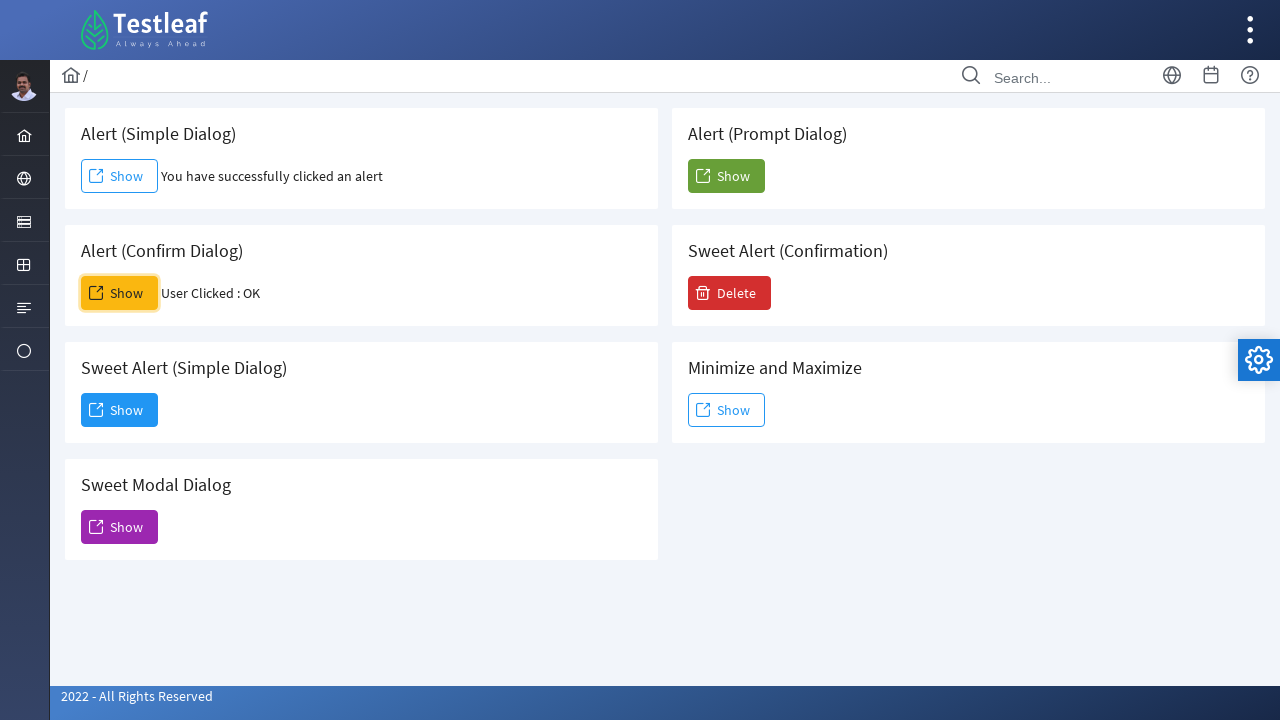

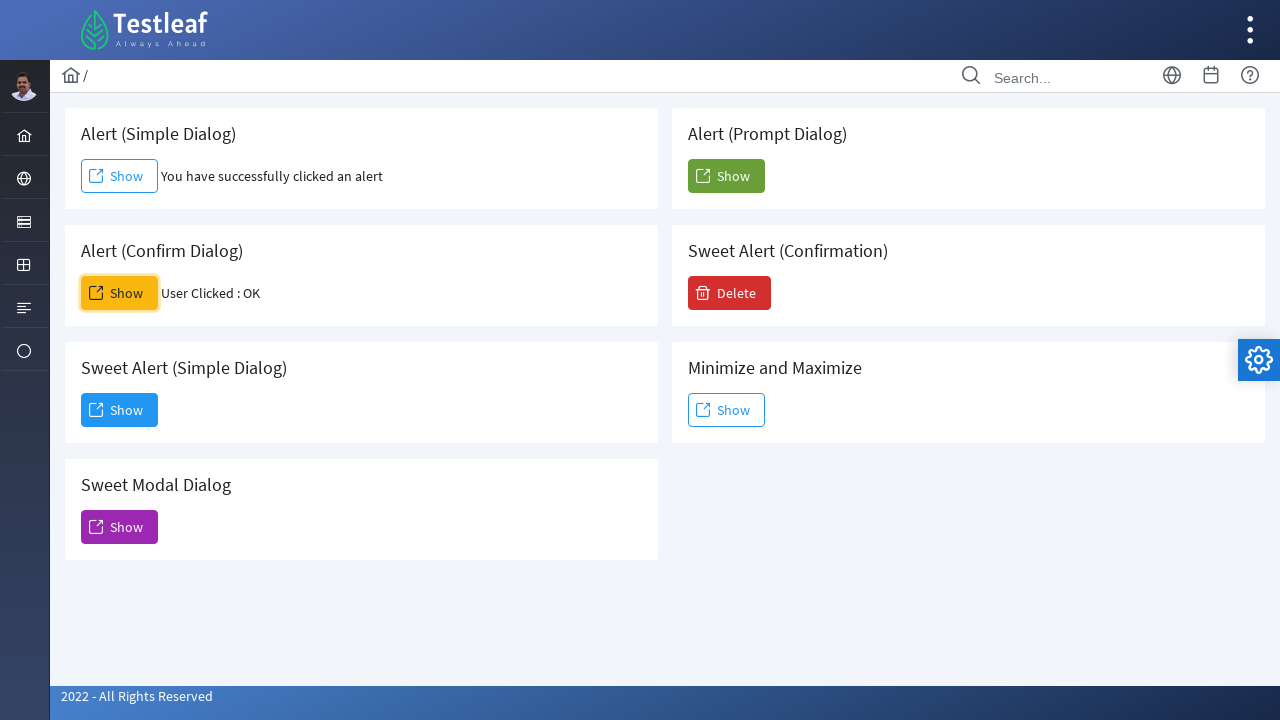